Navigates to Zillow's Celina real estate listings page and verifies the page loads successfully by waiting for property listings to appear.

Starting URL: https://zillow.com/homes/celina_rb/

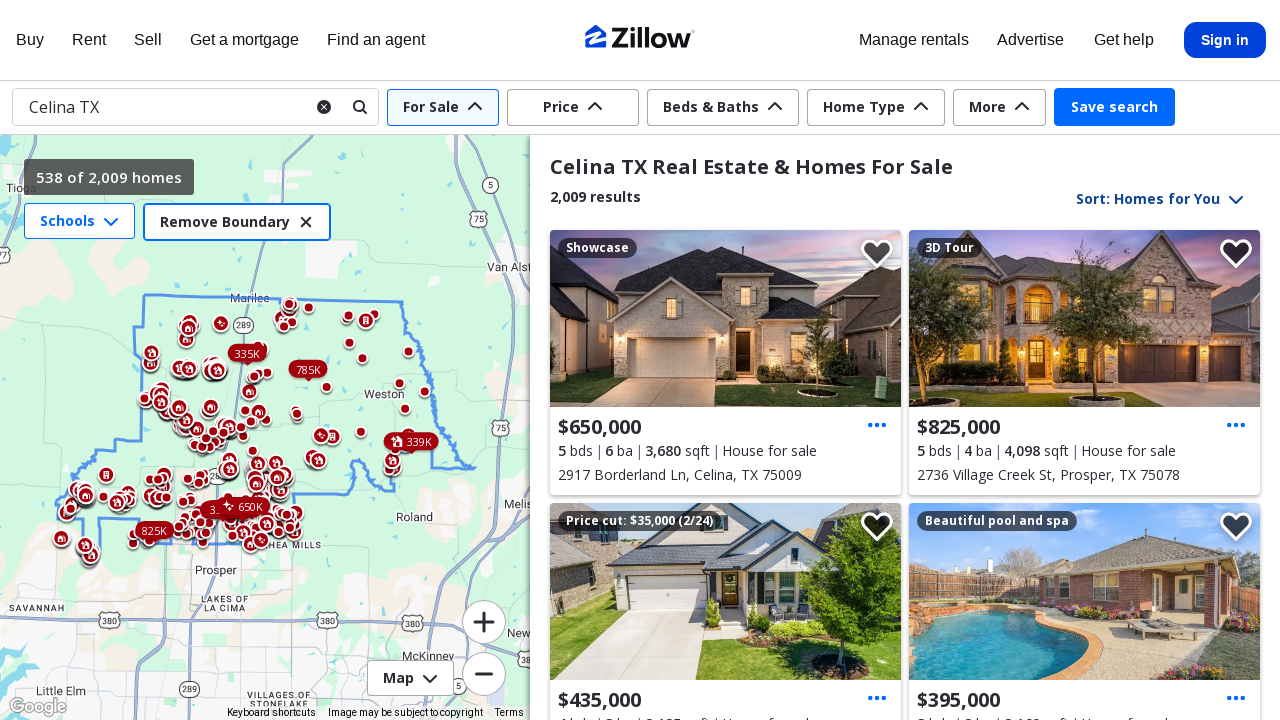

Navigated to Zillow Celina real estate listings page
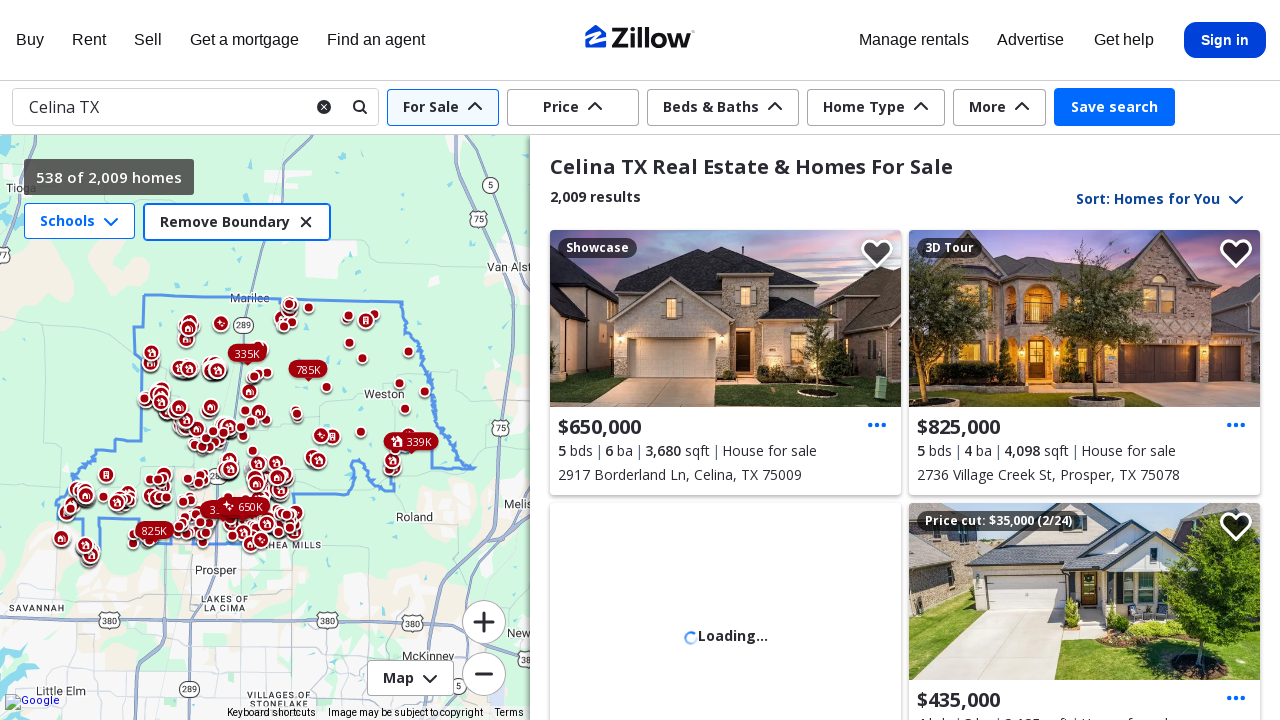

Property listings loaded successfully on the page
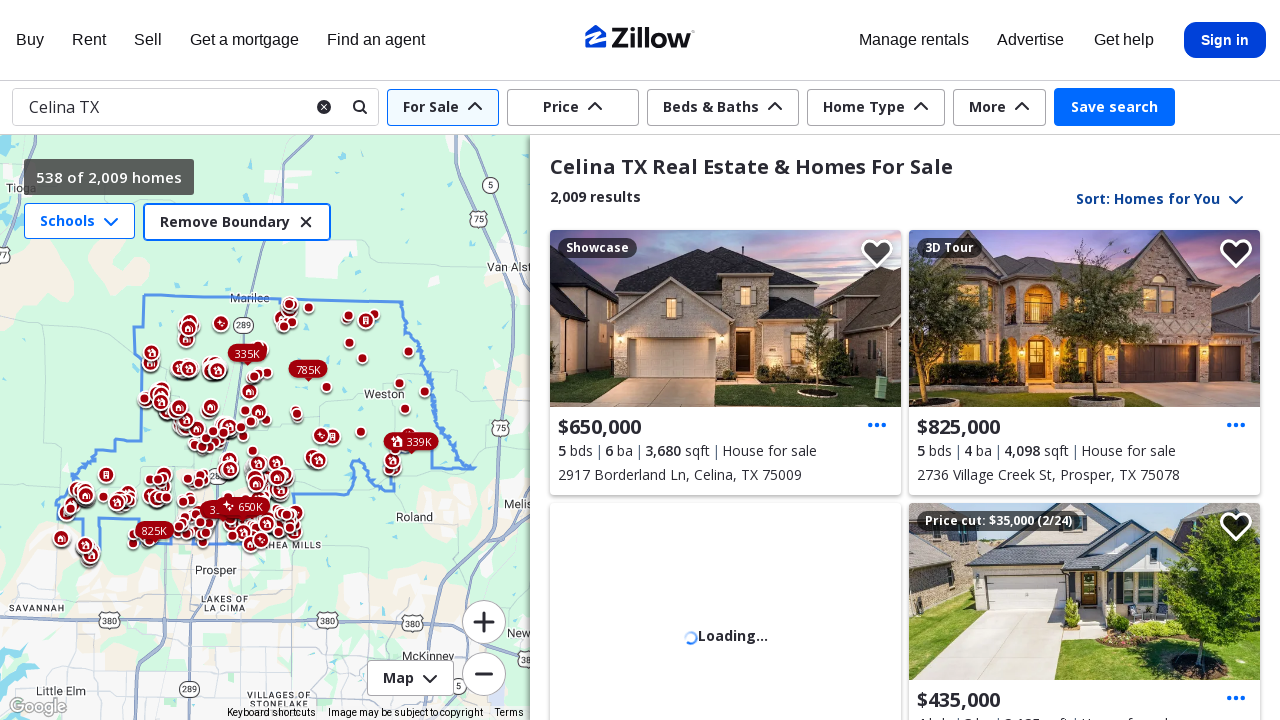

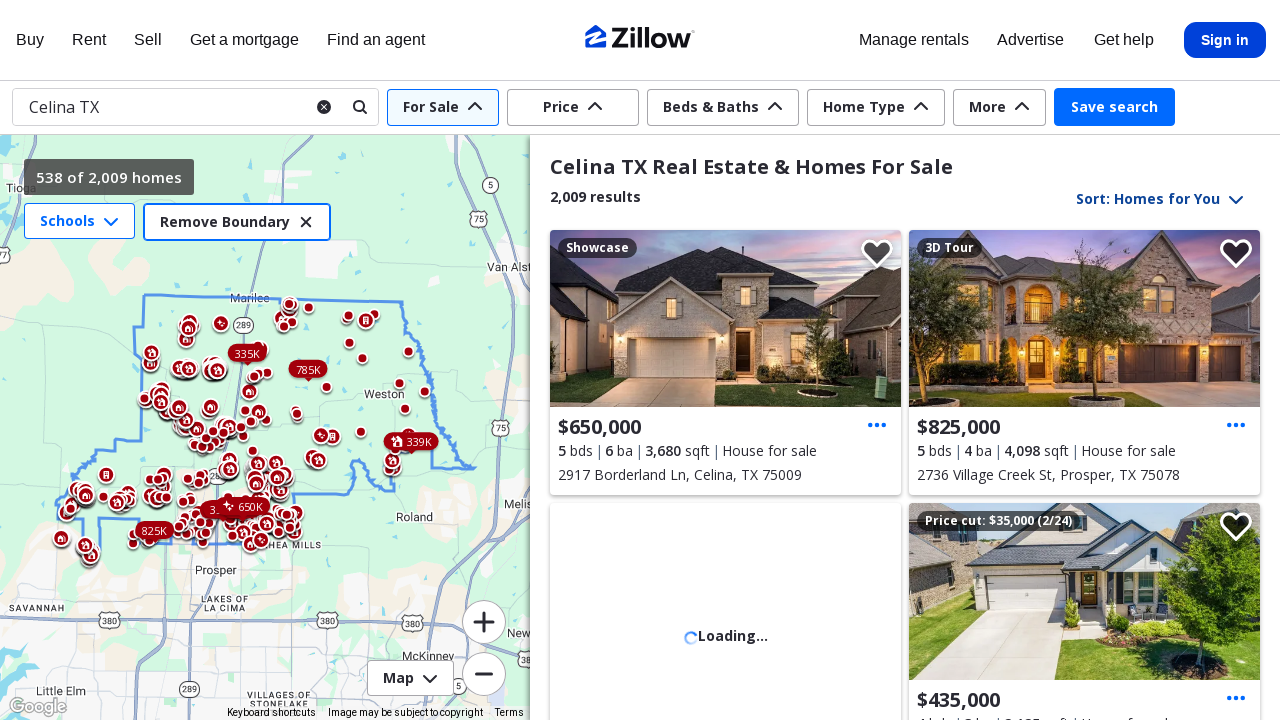